Tests local storage operations by reading, writing, and clearing storage items on the Airly map page

Starting URL: https://airly.eu/map/pl/#50.06237,19.93898

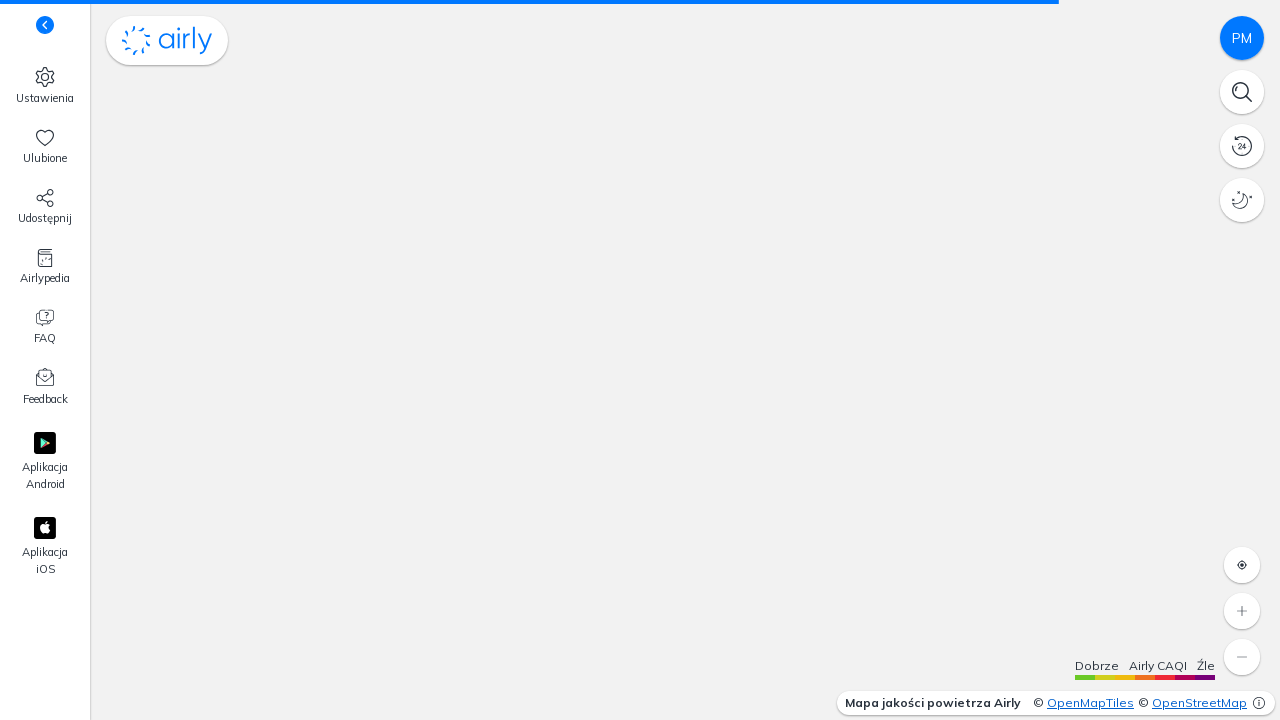

Retrieved 'persist:map' item from local storage
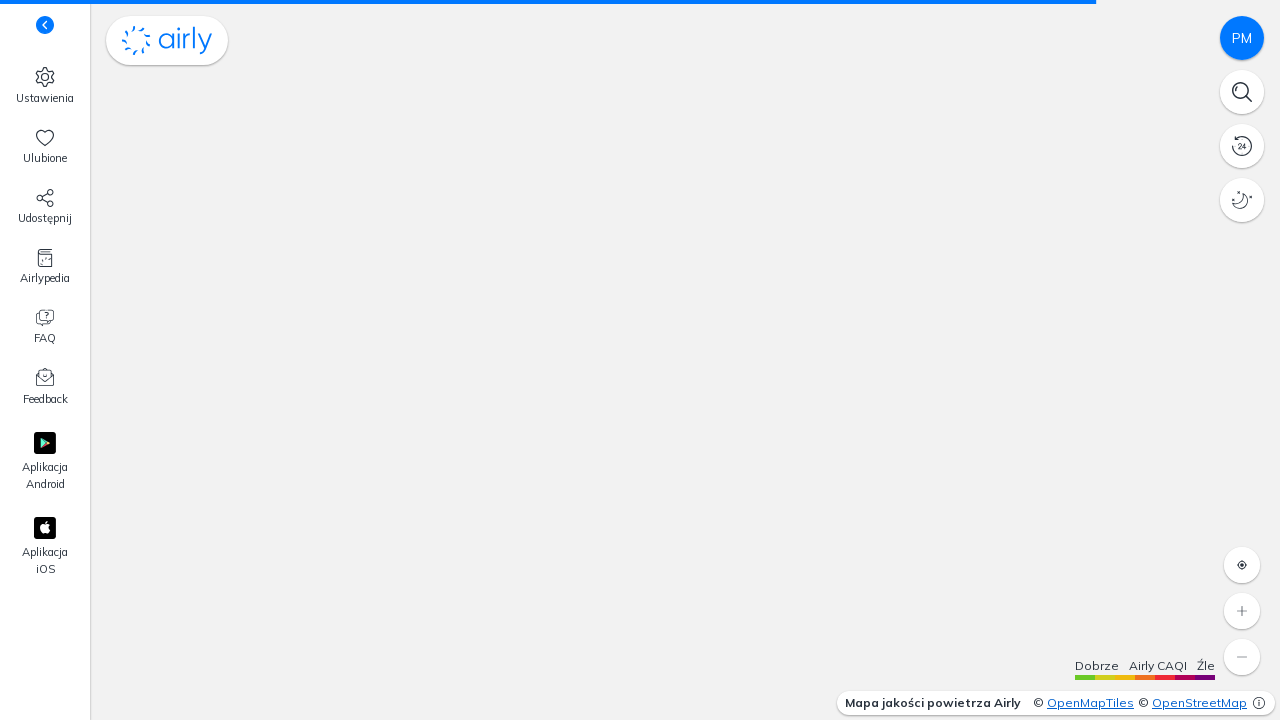

Retrieved all local storage keys
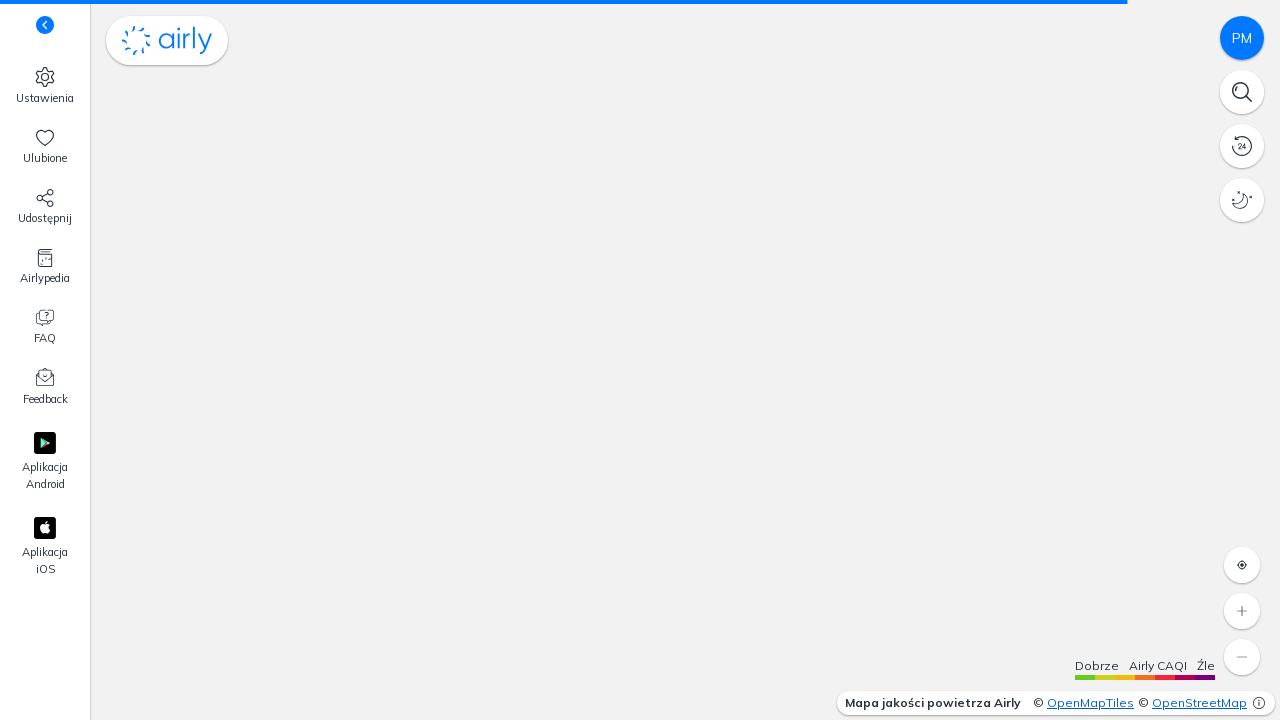

Set new local storage item 'spell' with value 'aohomora!'
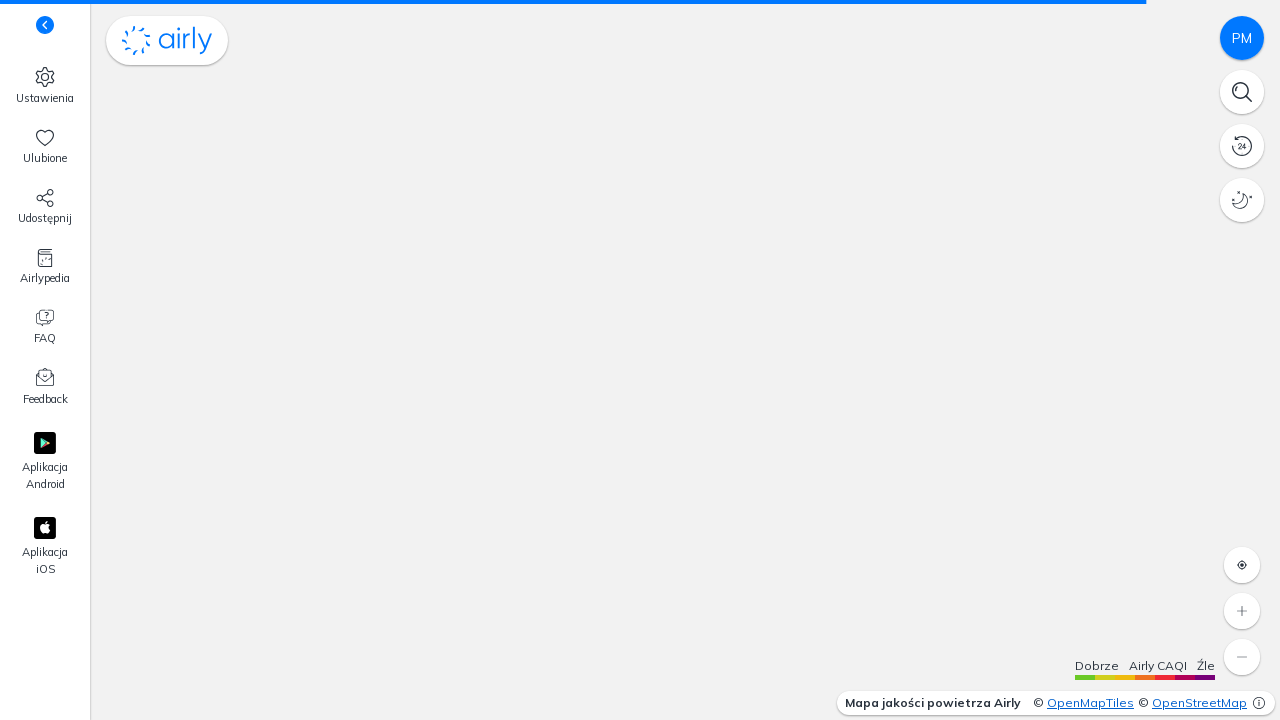

Cleared all local storage items
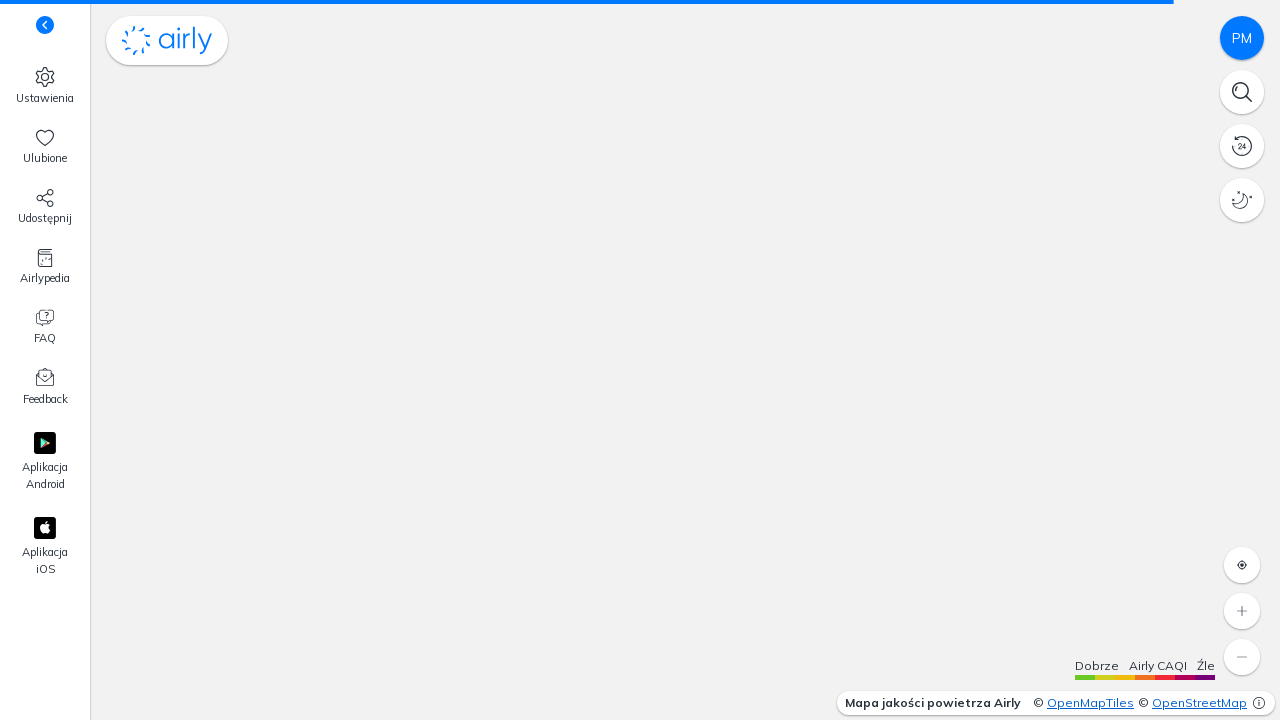

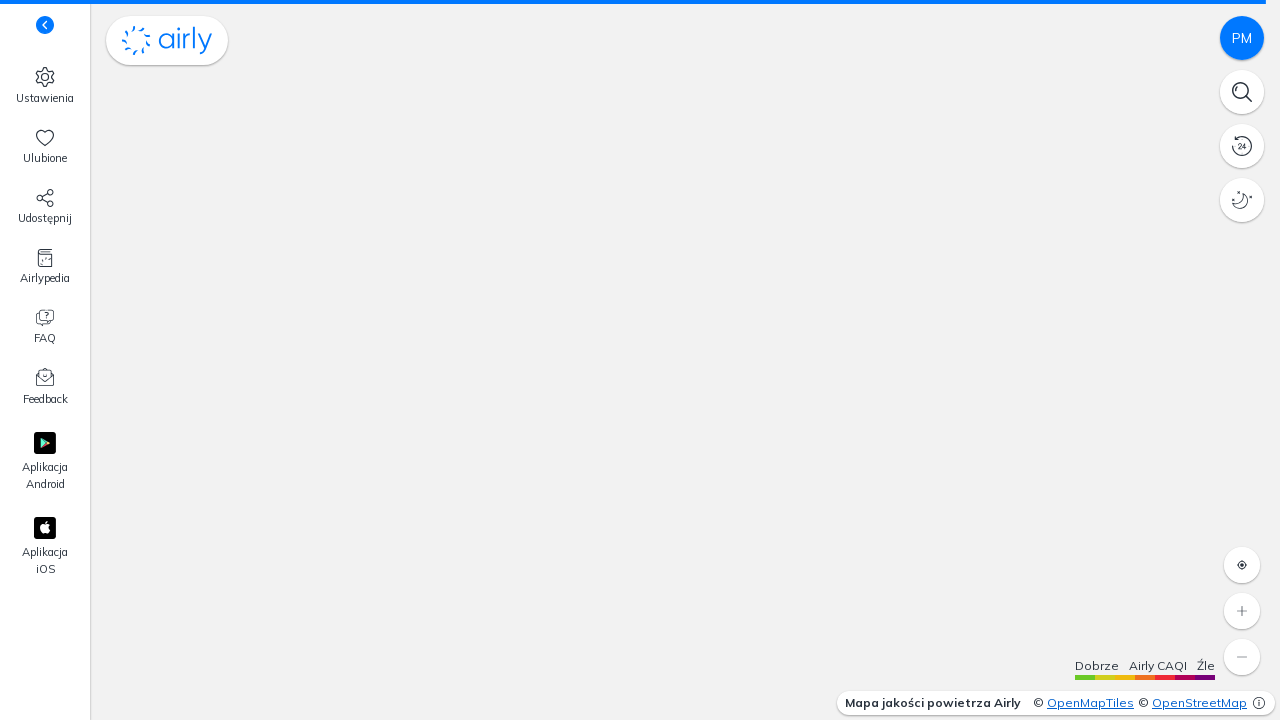